Tests displaying jQuery Growl notifications on a page by injecting jQuery, jQuery Growl library and styles, then triggering various notification messages (standard, error, notice, warning).

Starting URL: http://the-internet.herokuapp.com

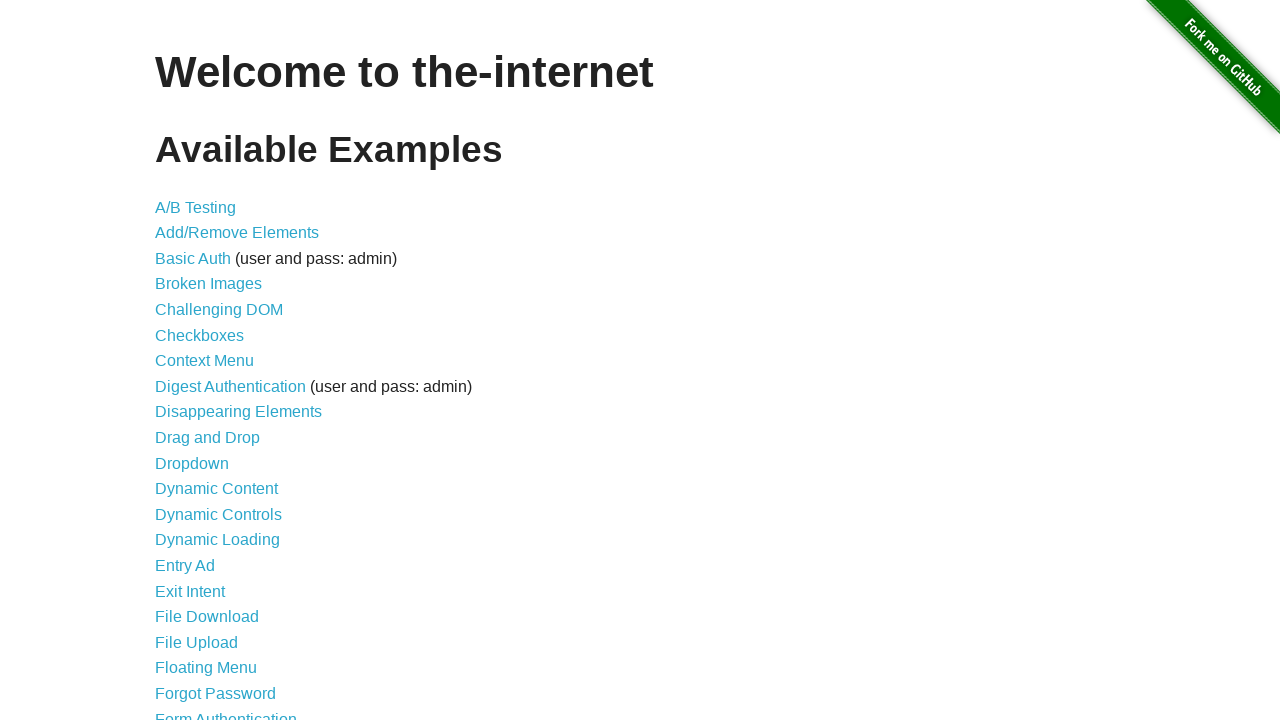

Injected jQuery library into page
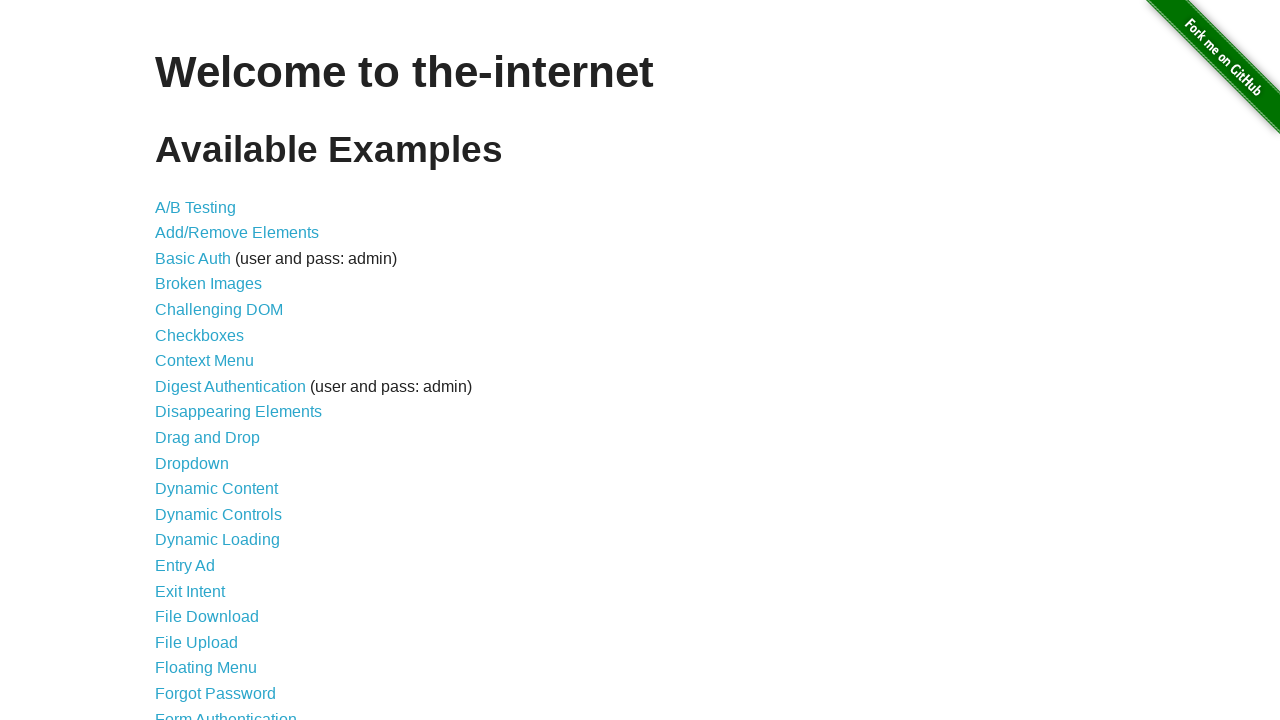

jQuery library loaded and available
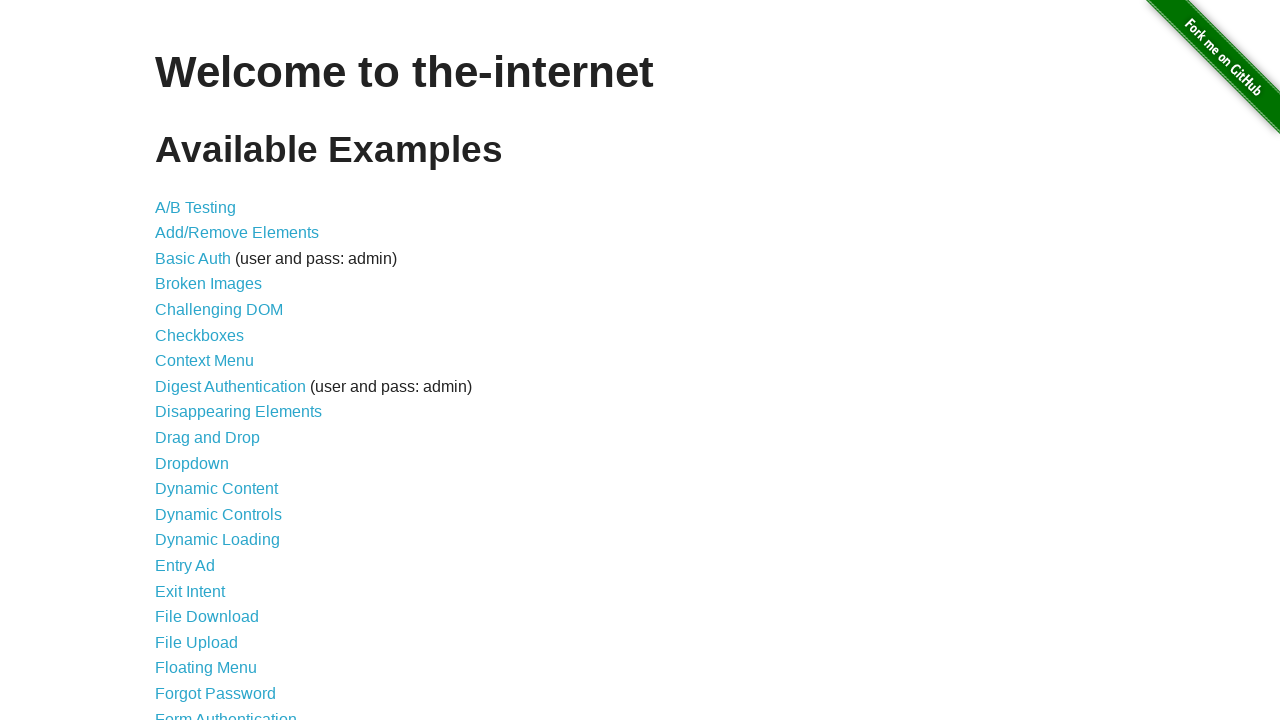

Loaded jQuery Growl script
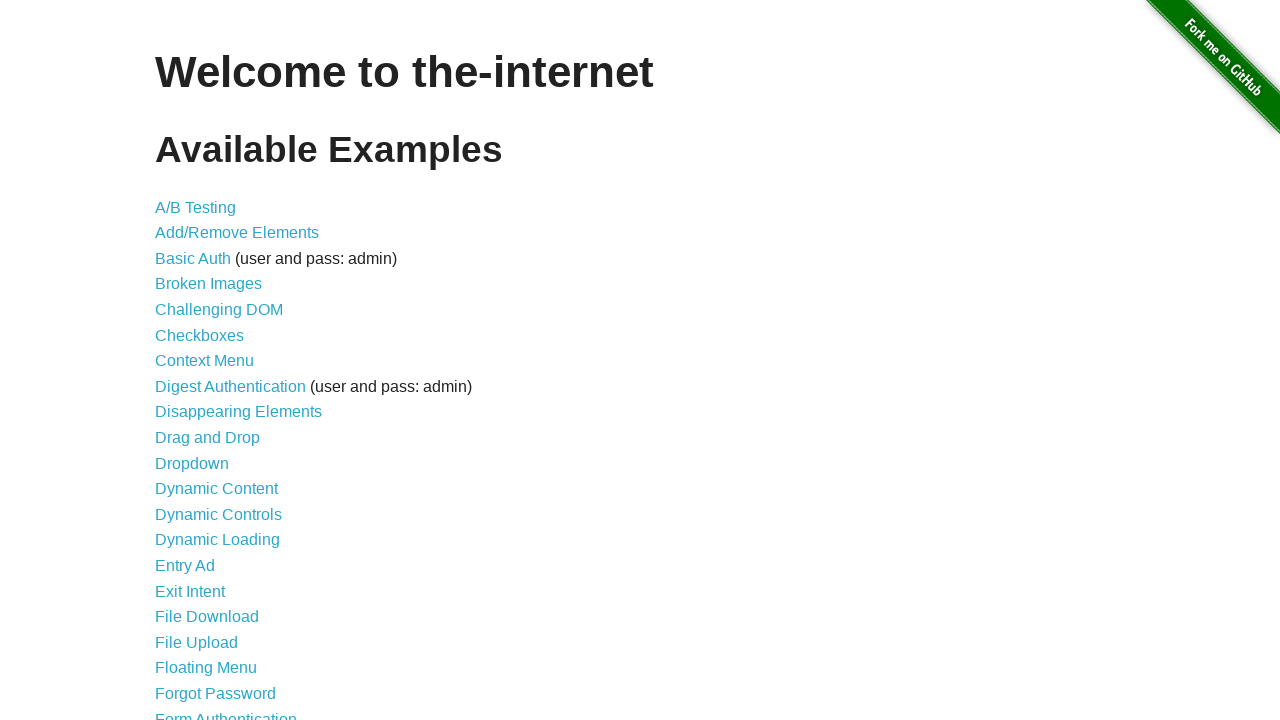

Added jQuery Growl CSS stylesheet
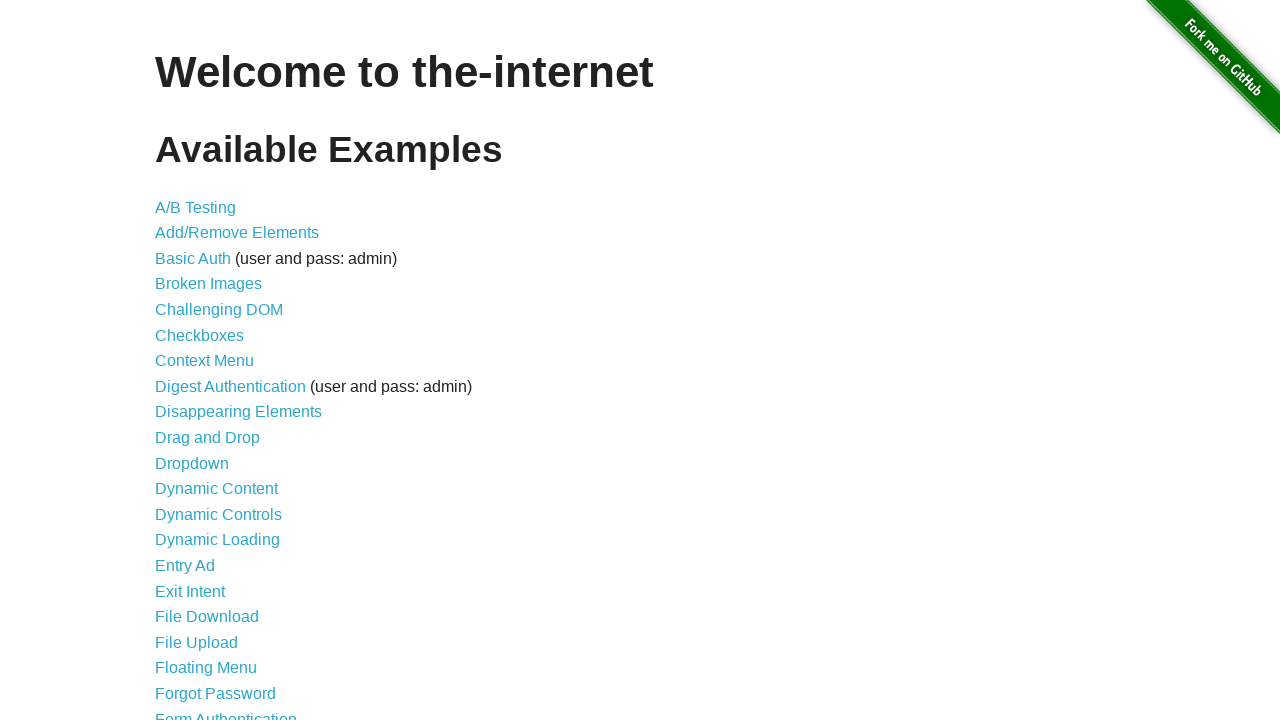

Waited for jQuery Growl library to initialize
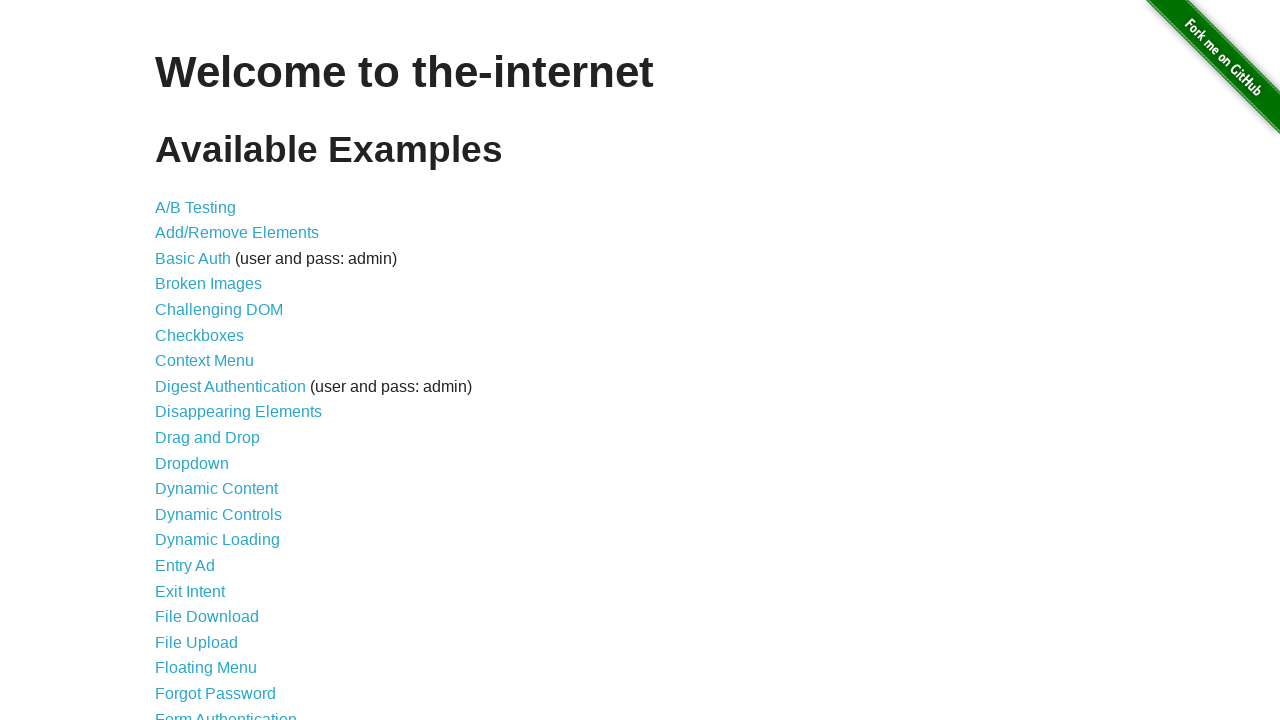

Displayed standard growl notification (GET /)
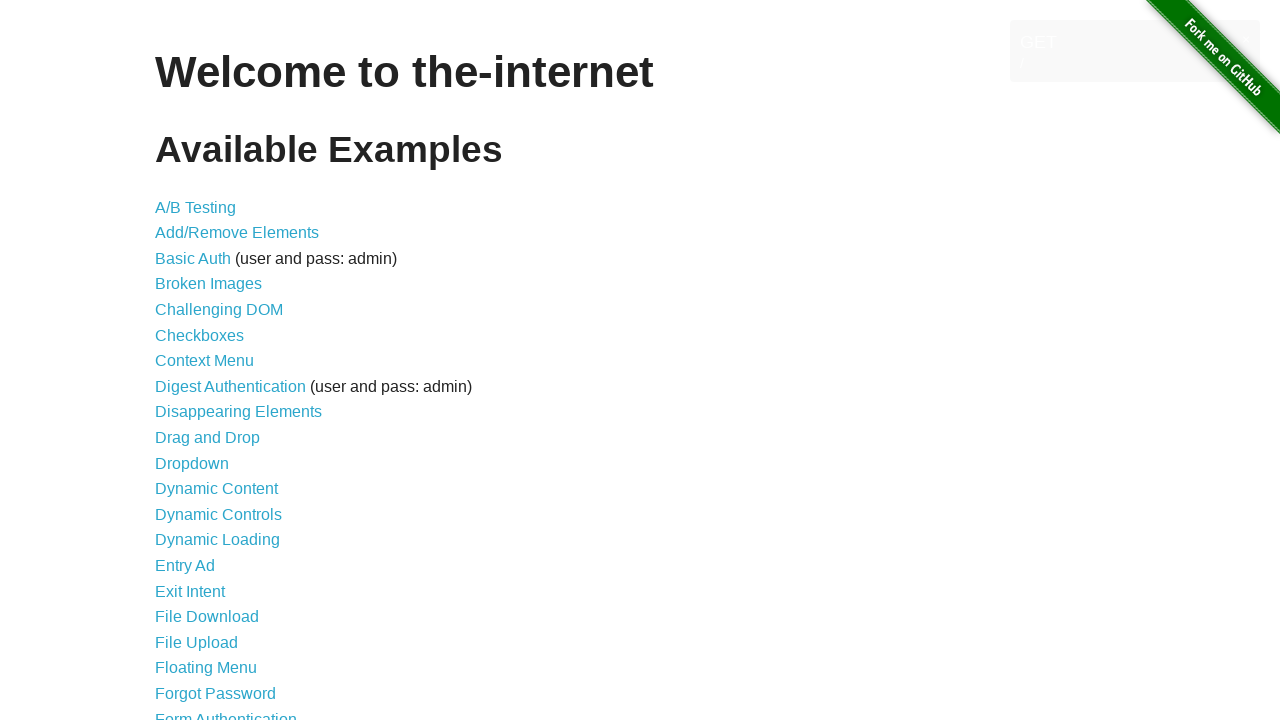

Displayed error growl notification
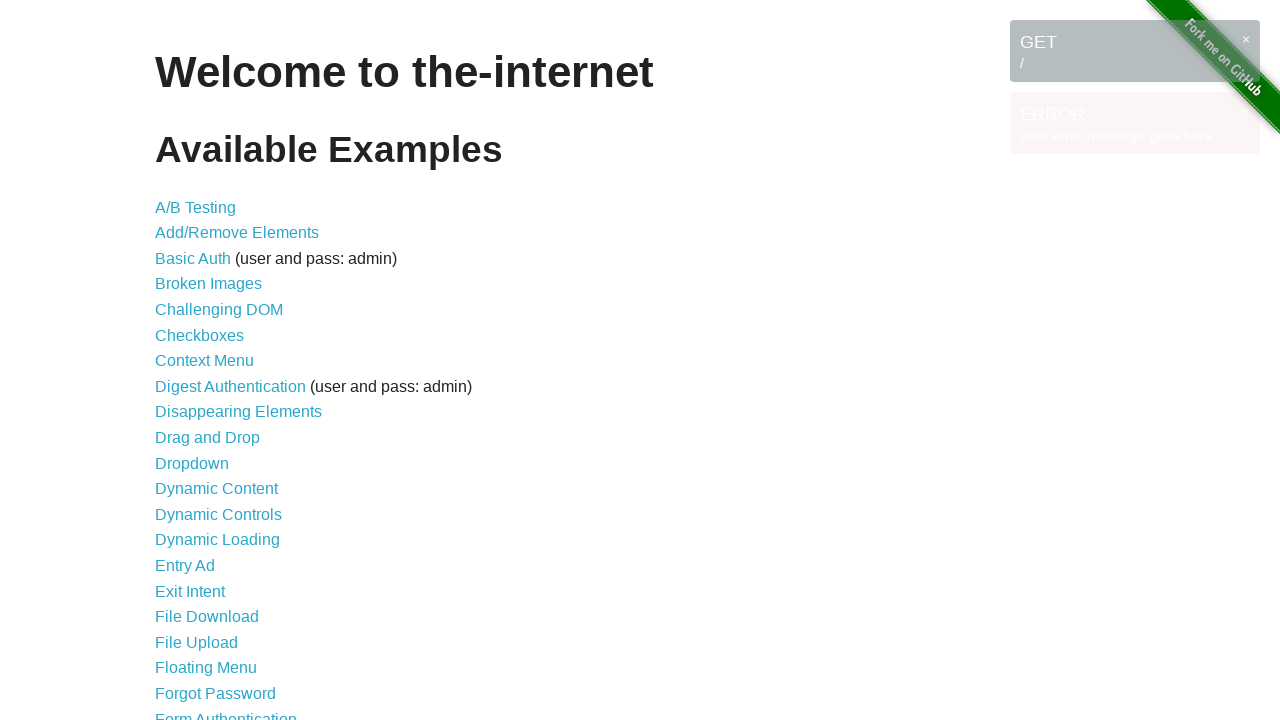

Displayed notice growl notification
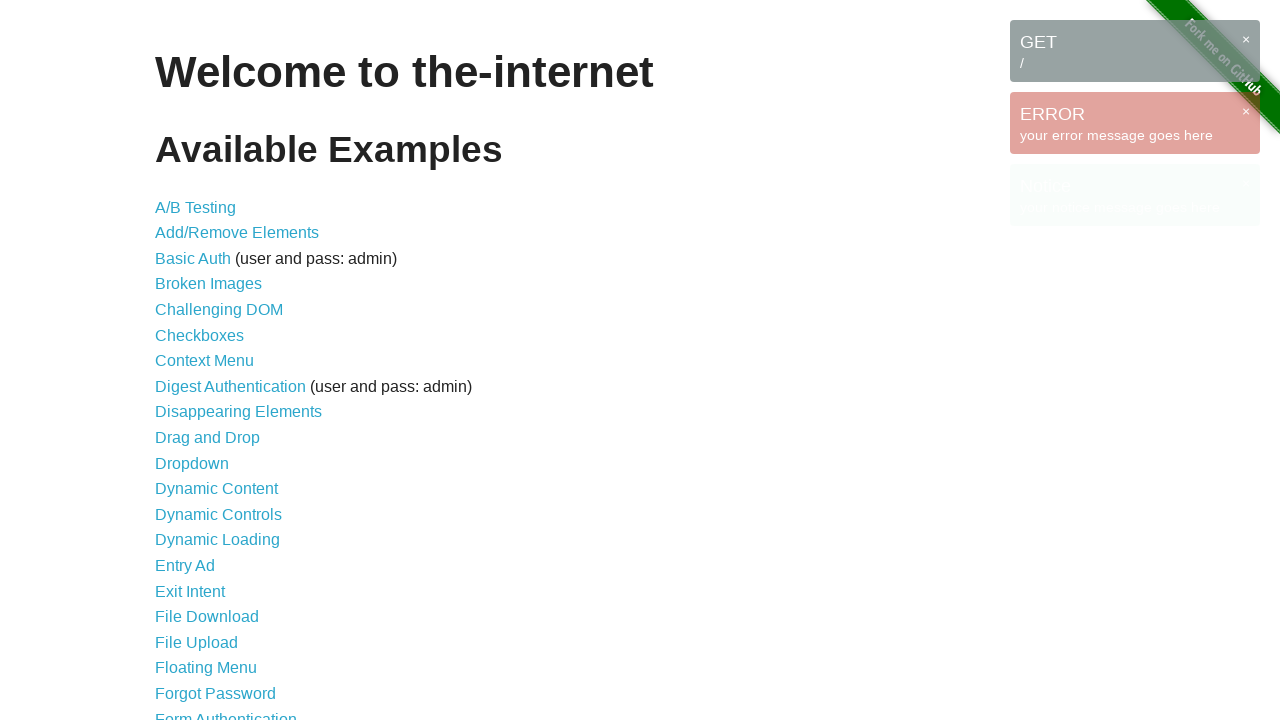

Displayed warning growl notification
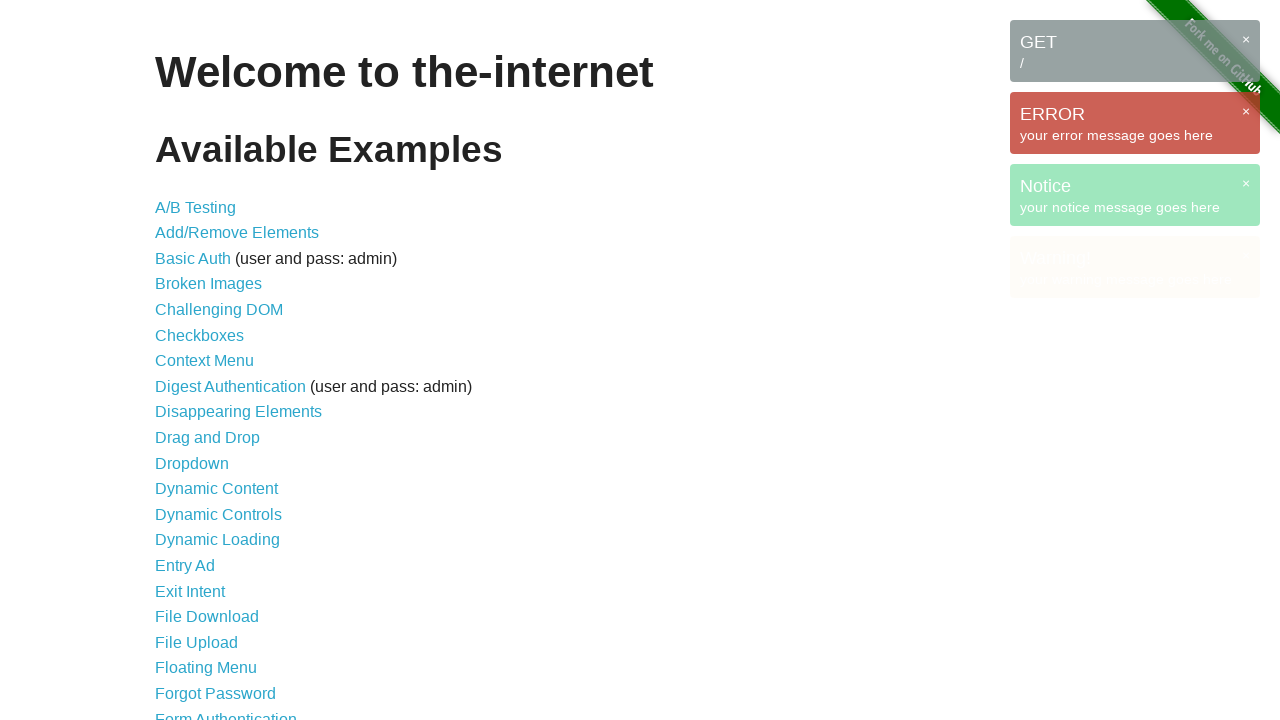

Waited 3 seconds to observe all growl notifications
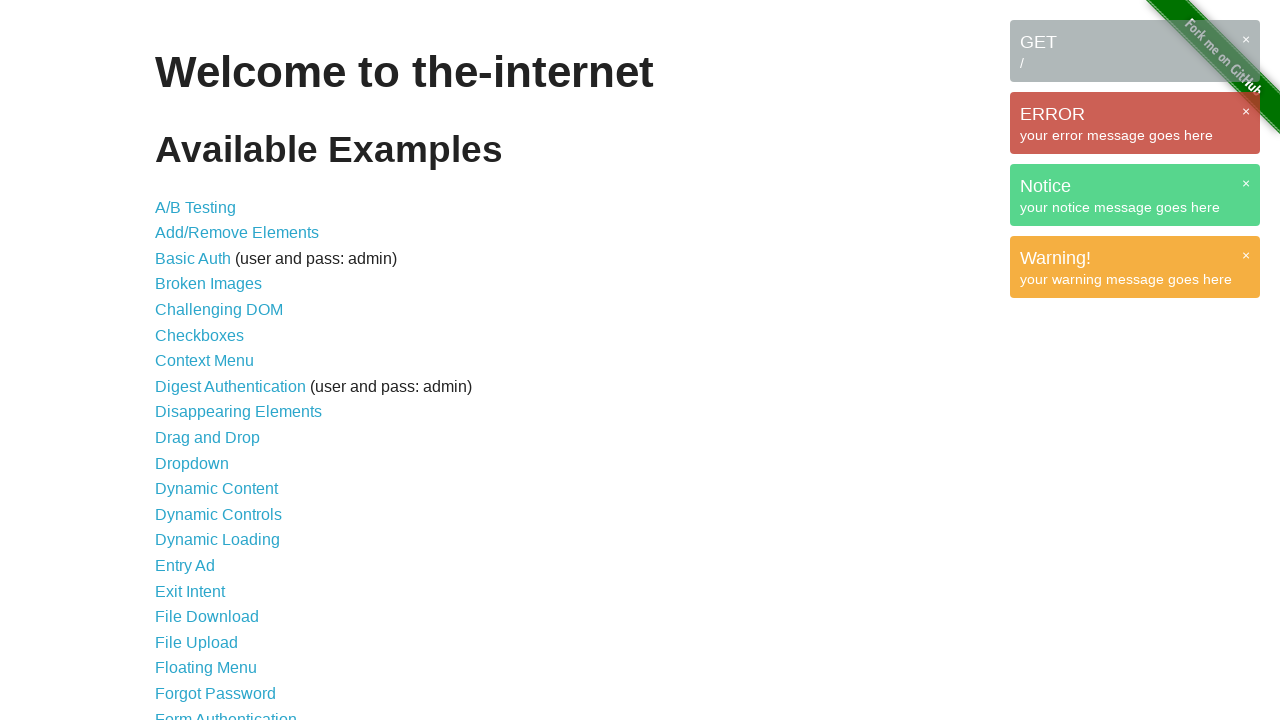

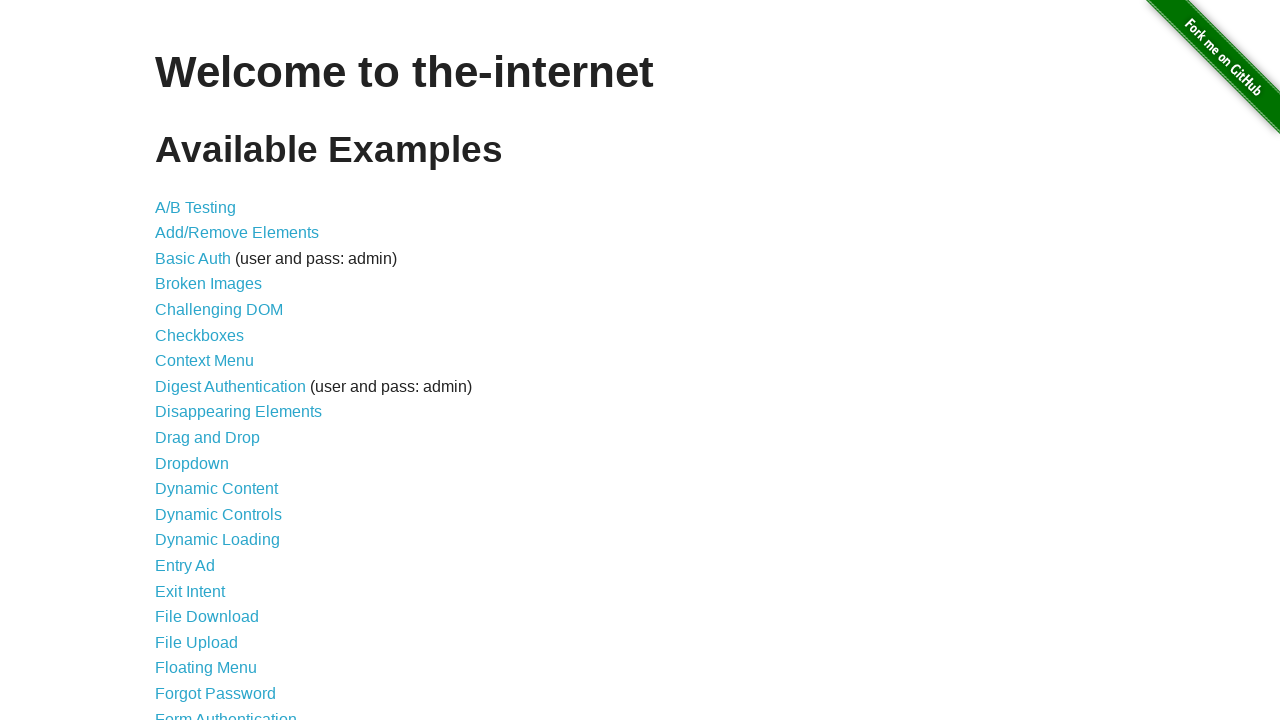